Tests text box interaction by entering text, clearing it, and verifying placeholder attribute

Starting URL: https://demoqa.com/text-box

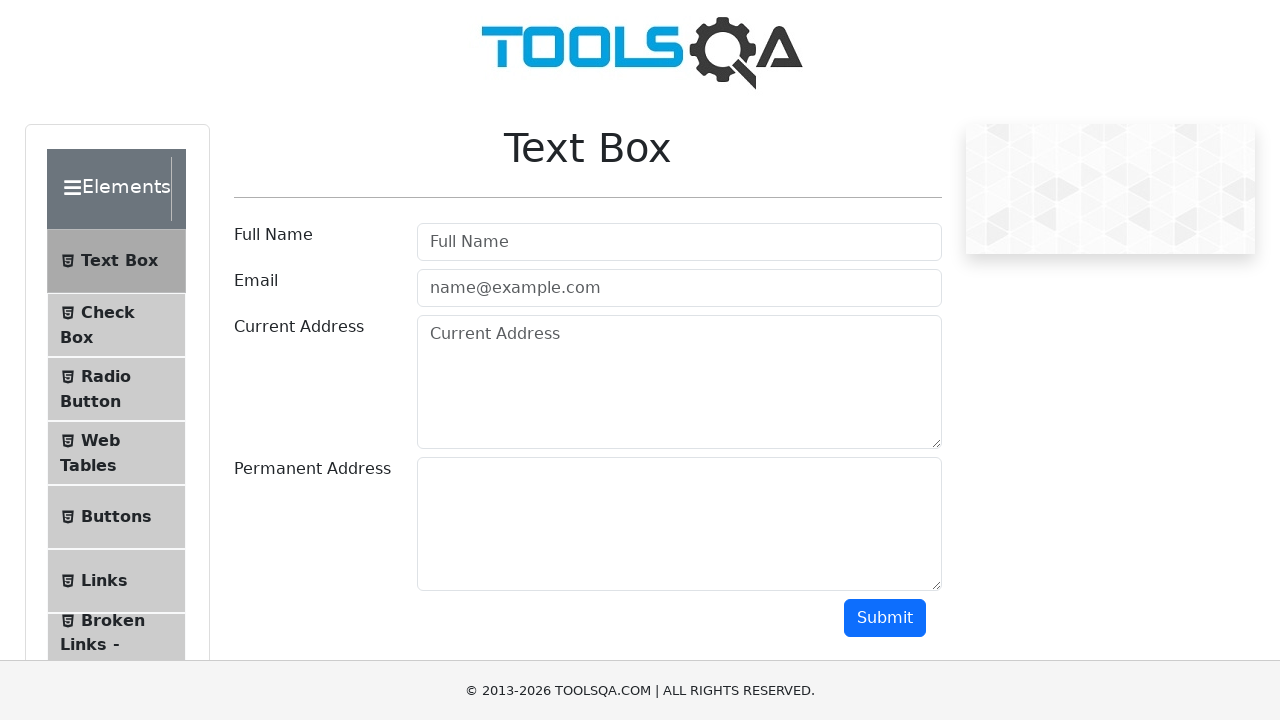

Retrieved placeholder attribute value from username field
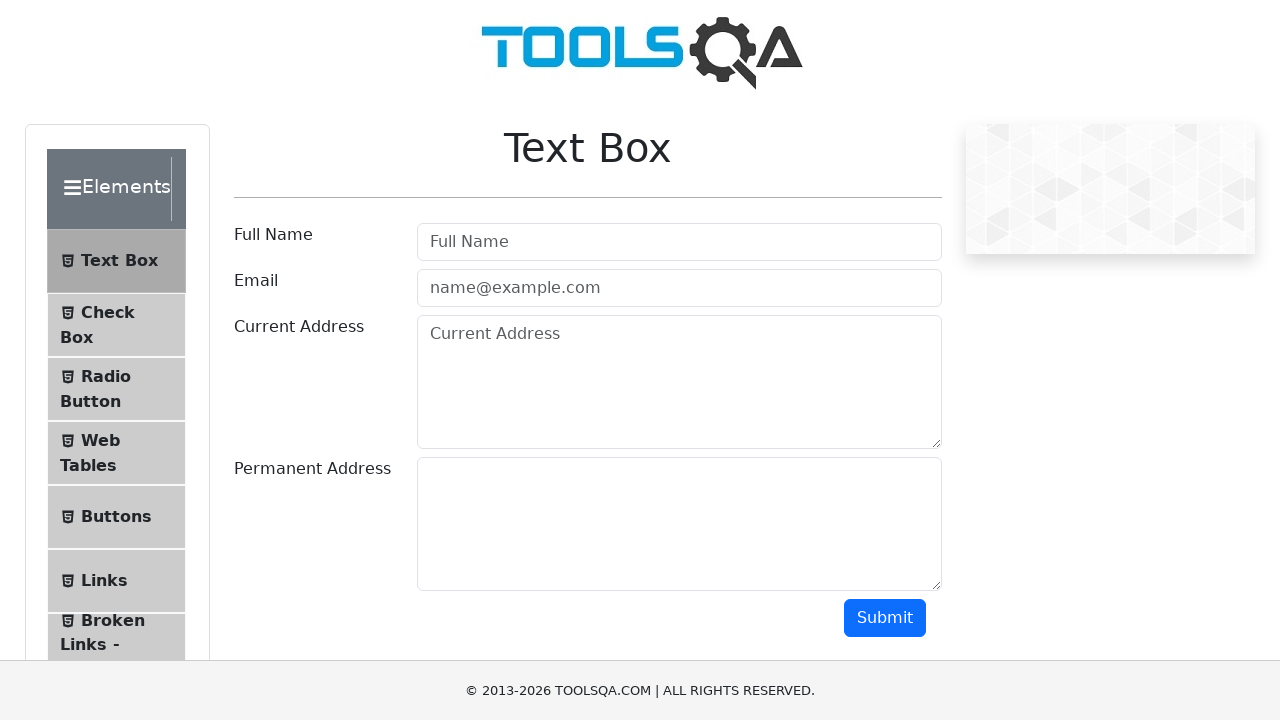

Entered 'Nithin' in the username text box on #userName
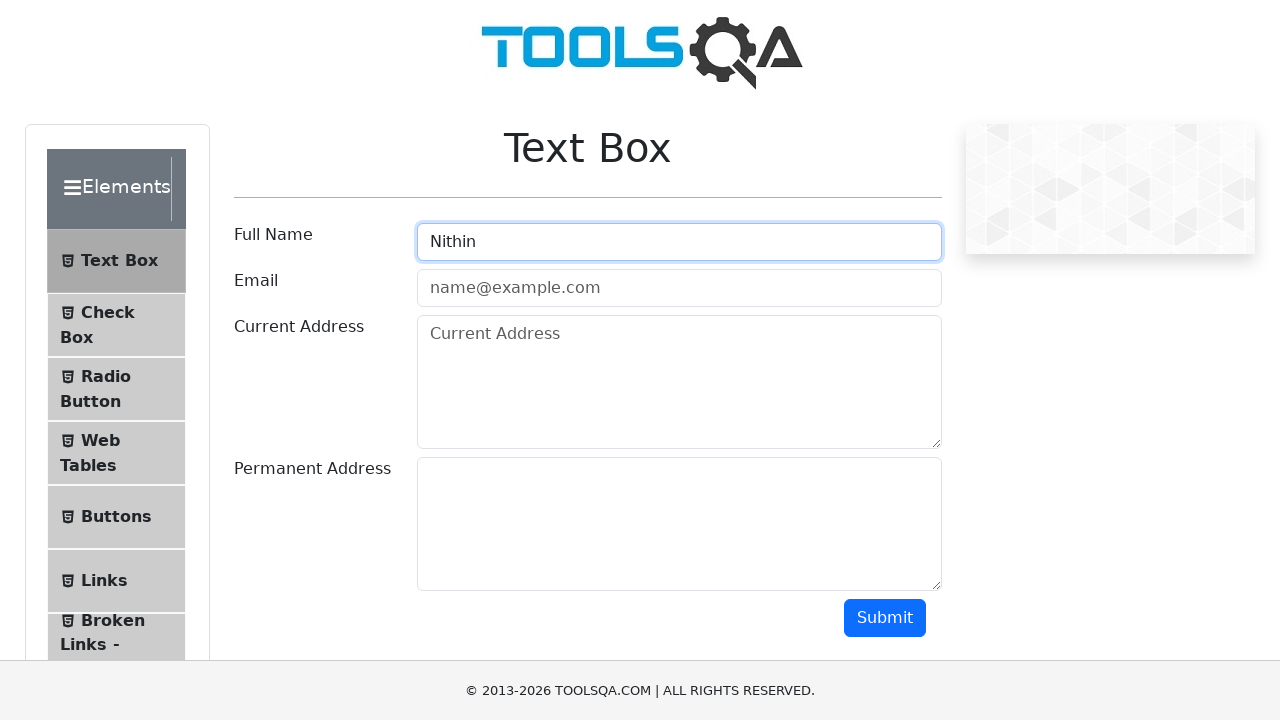

Cleared the username field on #userName
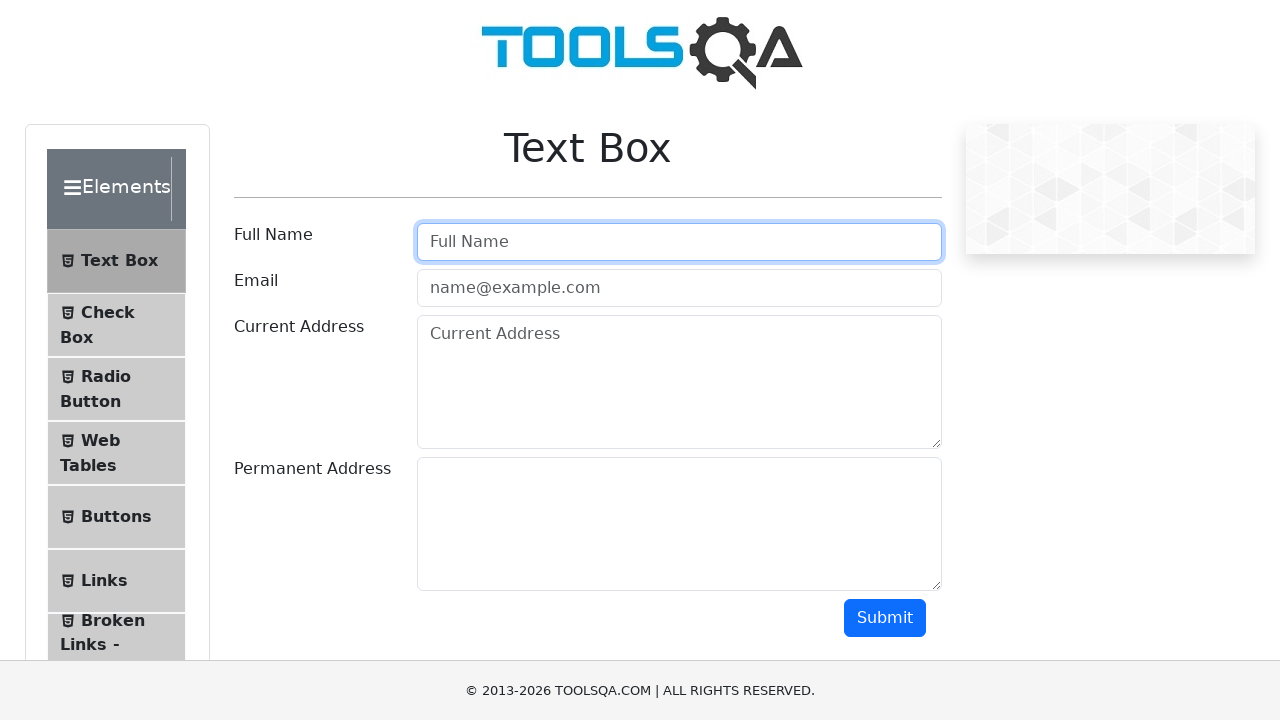

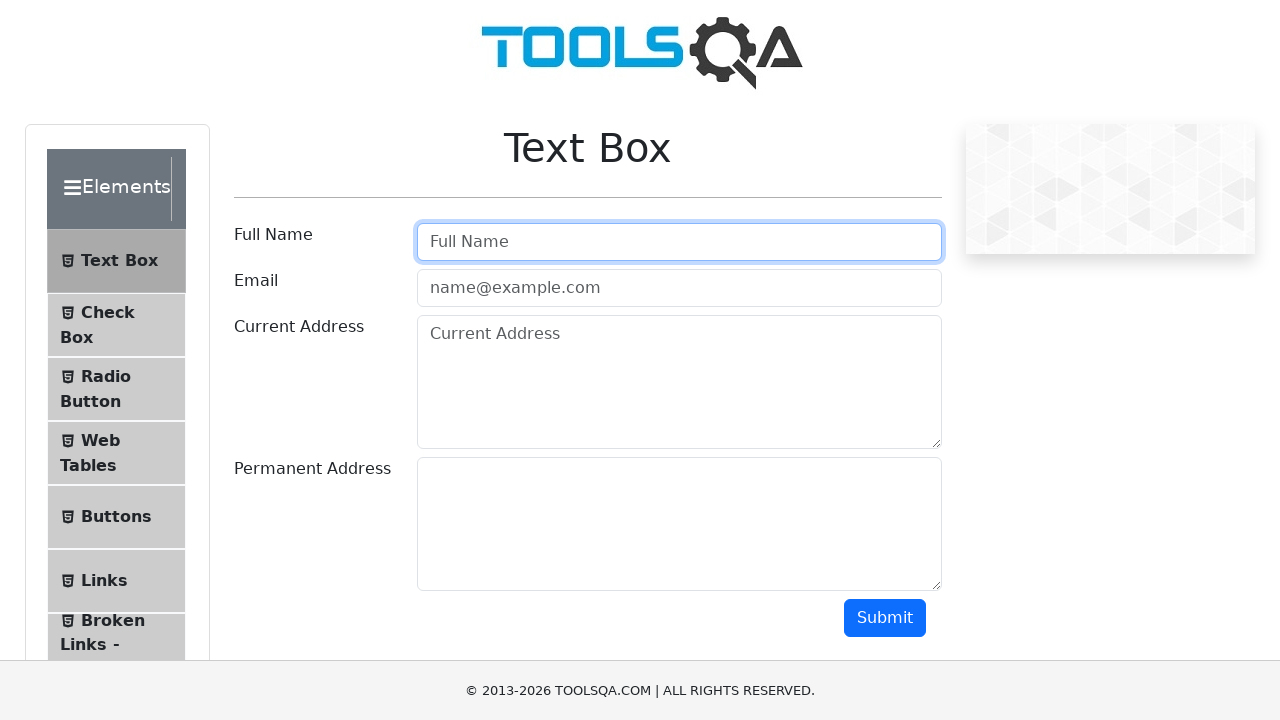